Tests waiting for a loading icon to become invisible after clicking start button

Starting URL: https://automationfc.github.io/dynamic-loading/

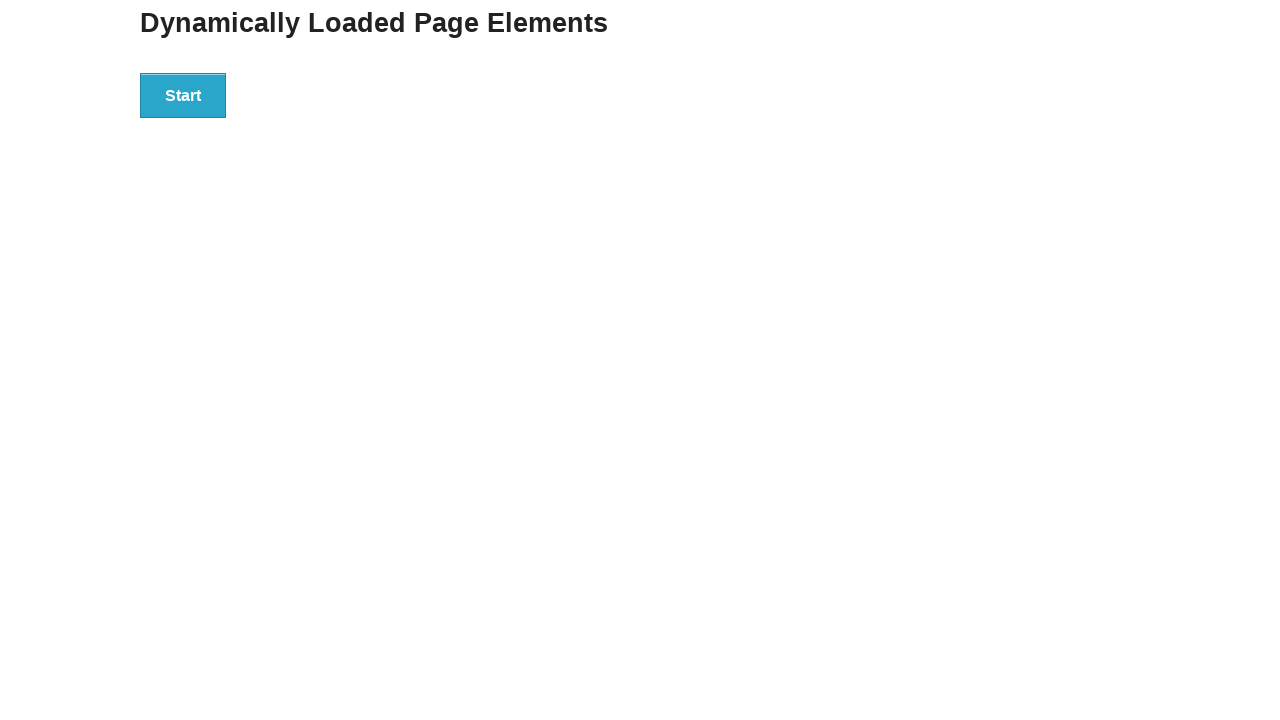

Clicked start button to trigger loading at (183, 95) on div#start>button
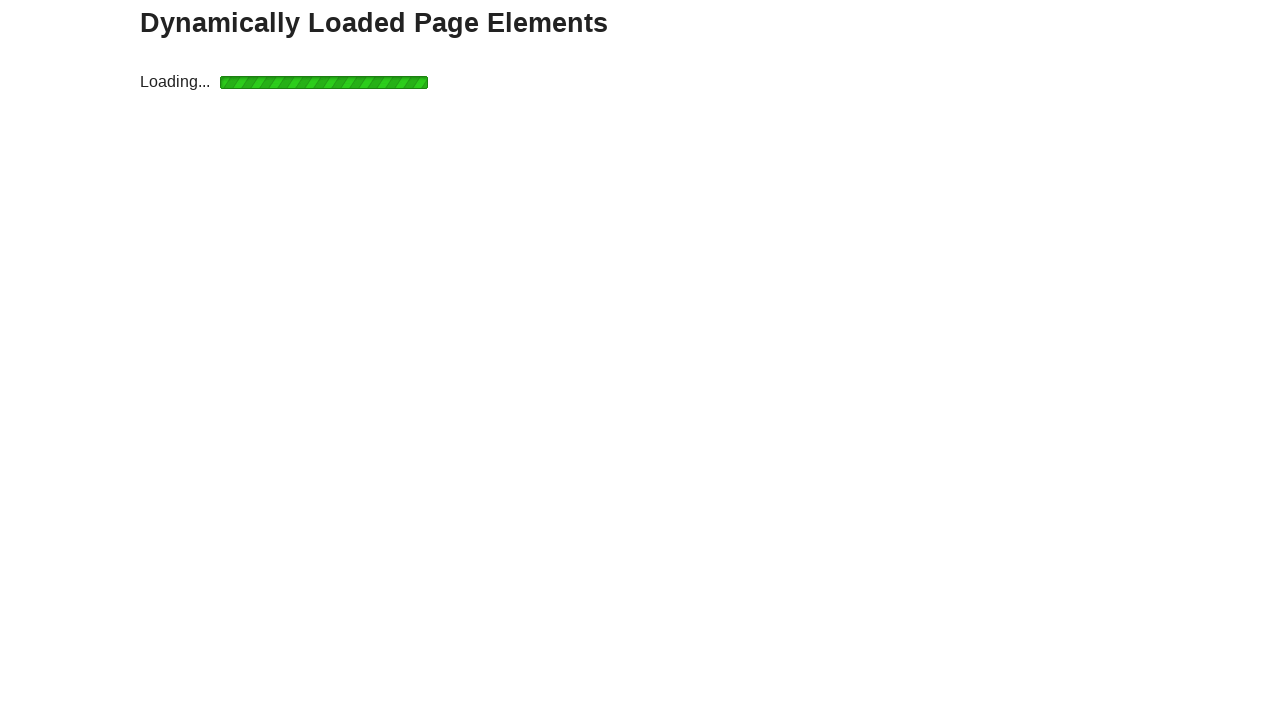

Loading icon became invisible after waiting
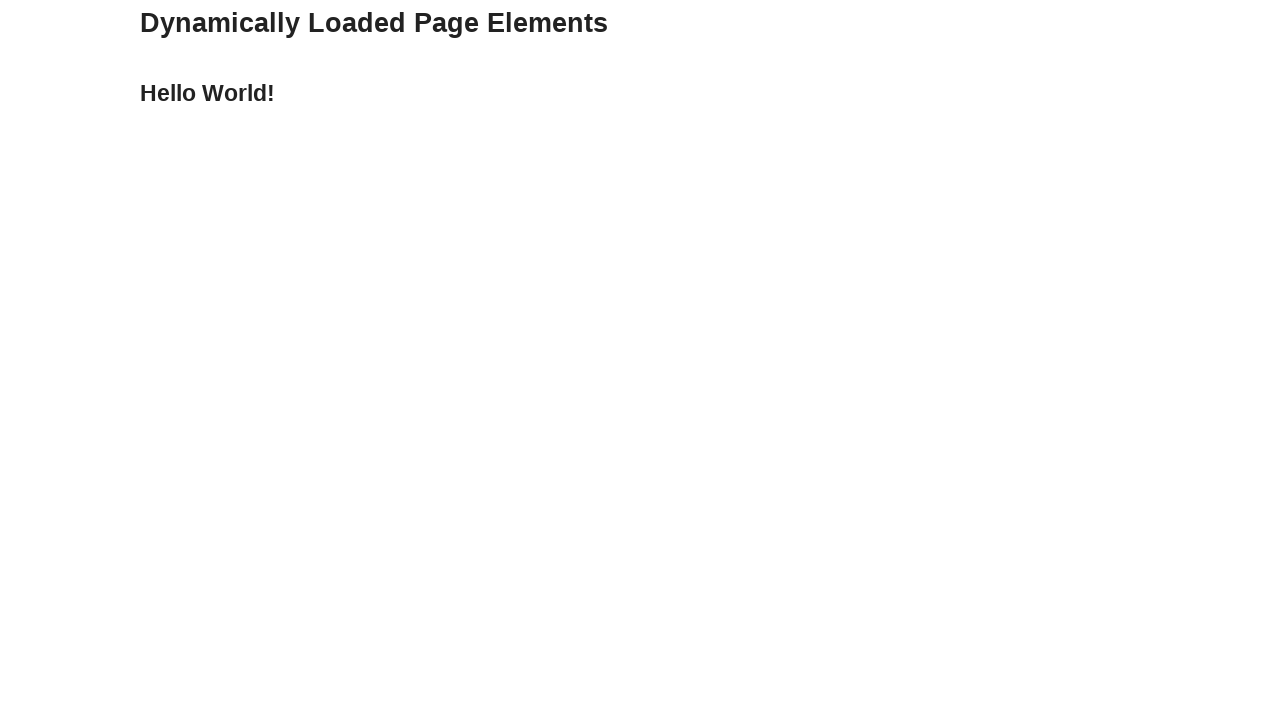

Verified 'Hello World!' text is present on page
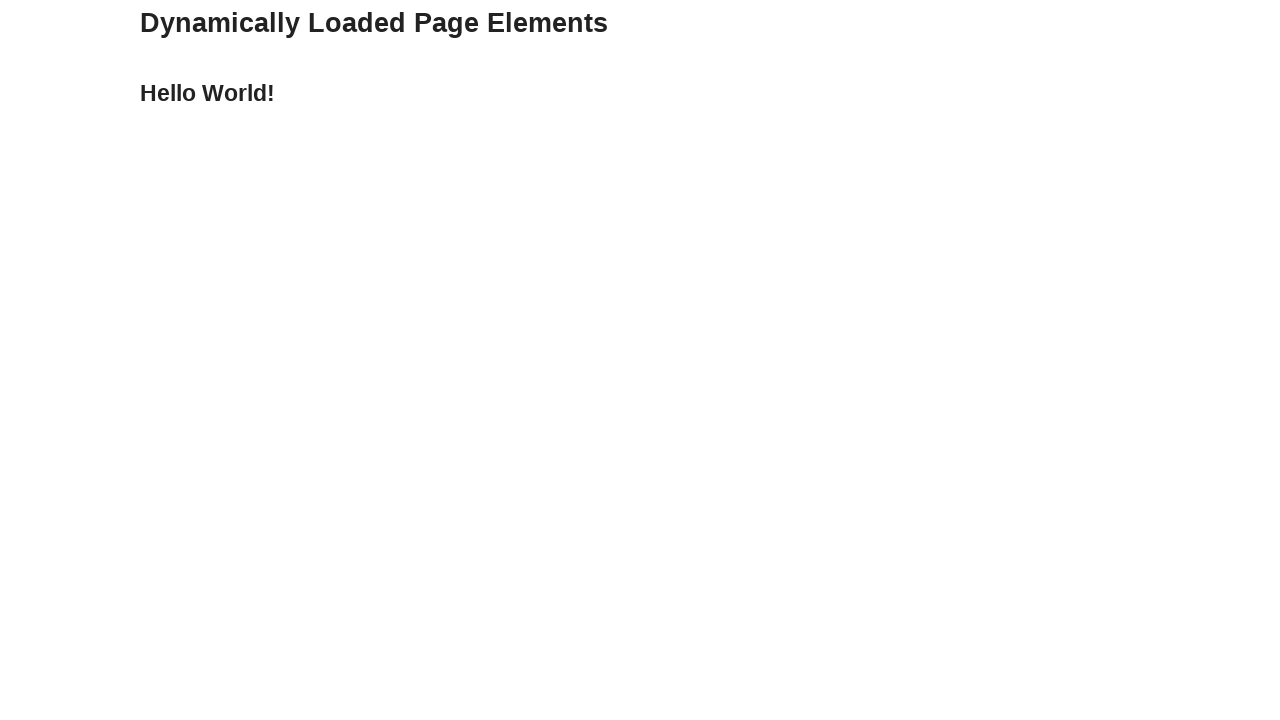

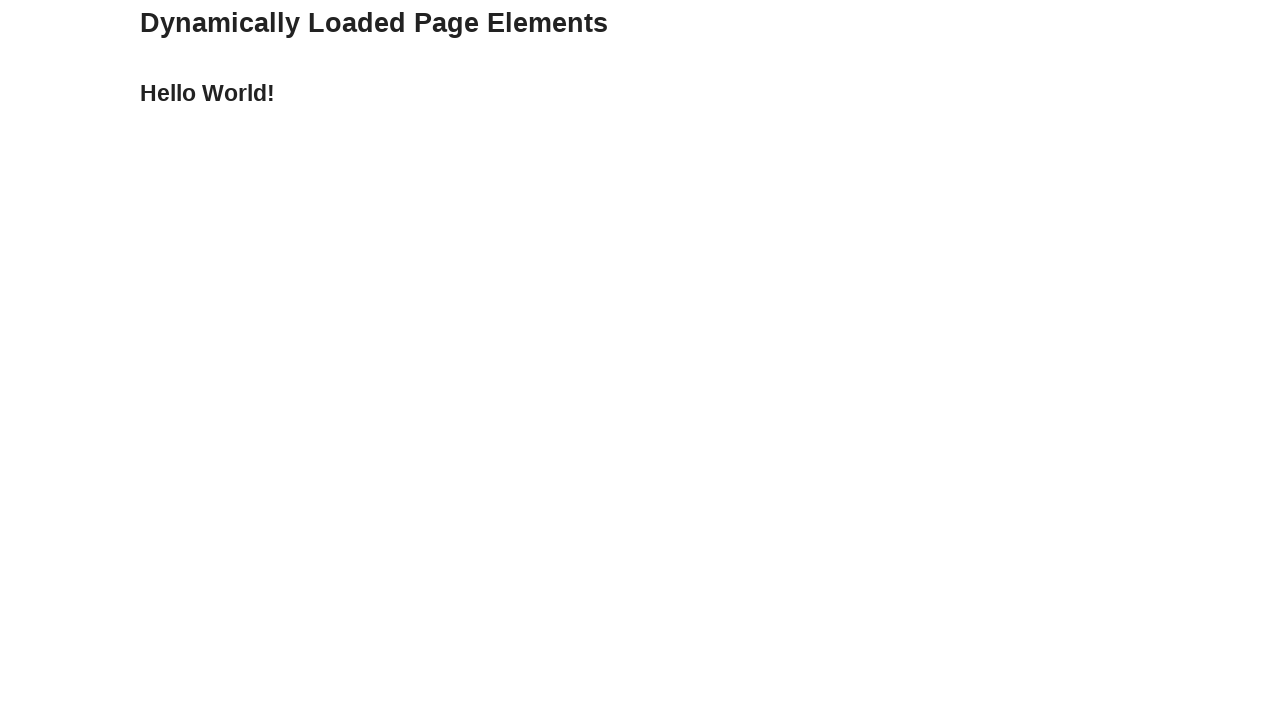